Tests checkbox functionality by clicking to check a checkbox, verifying it's selected, then clicking again to uncheck it and verifying it's unselected

Starting URL: https://rahulshettyacademy.com/AutomationPractice/

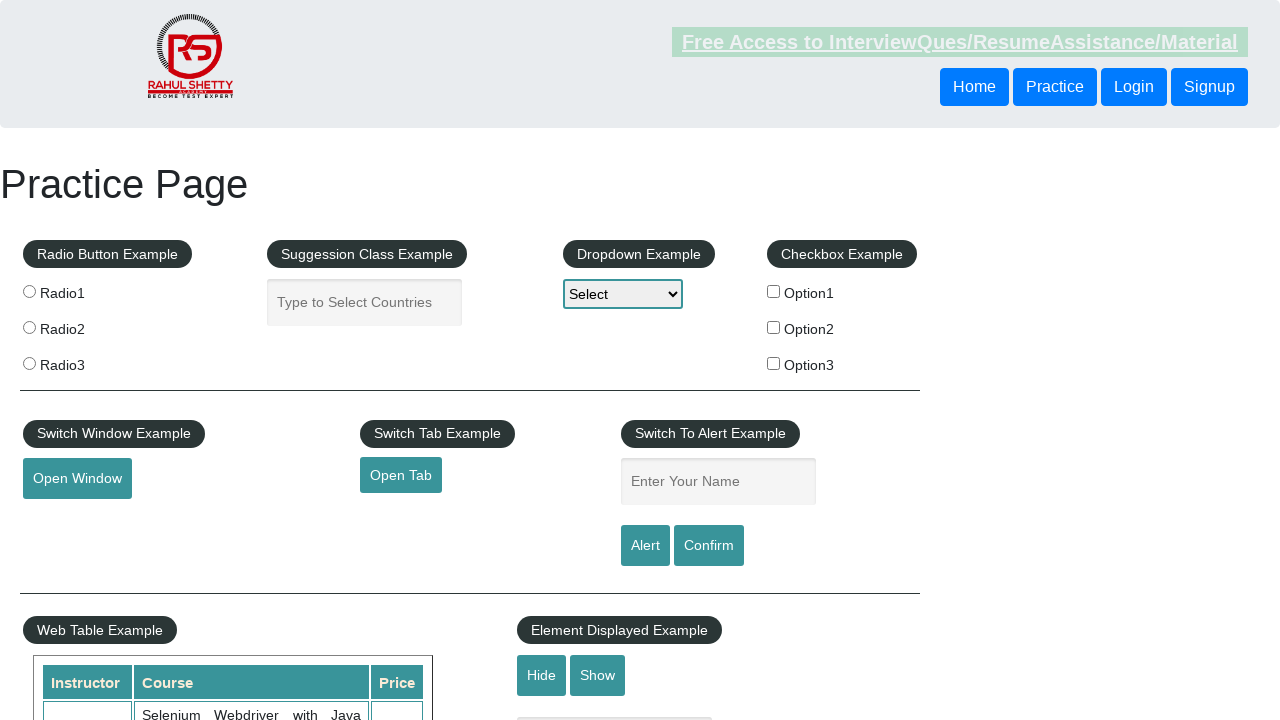

Clicked checkbox Option2 to check it at (774, 327) on input[id*='Option2']
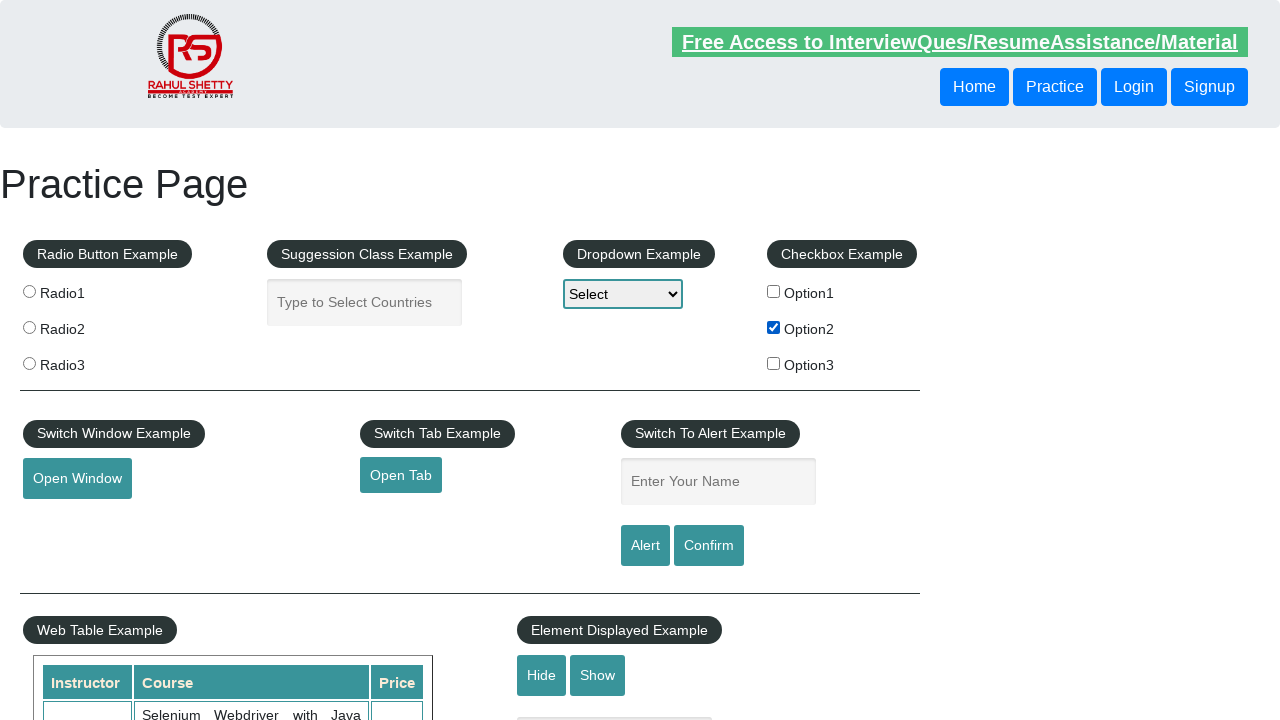

Verified checkbox Option2 is checked
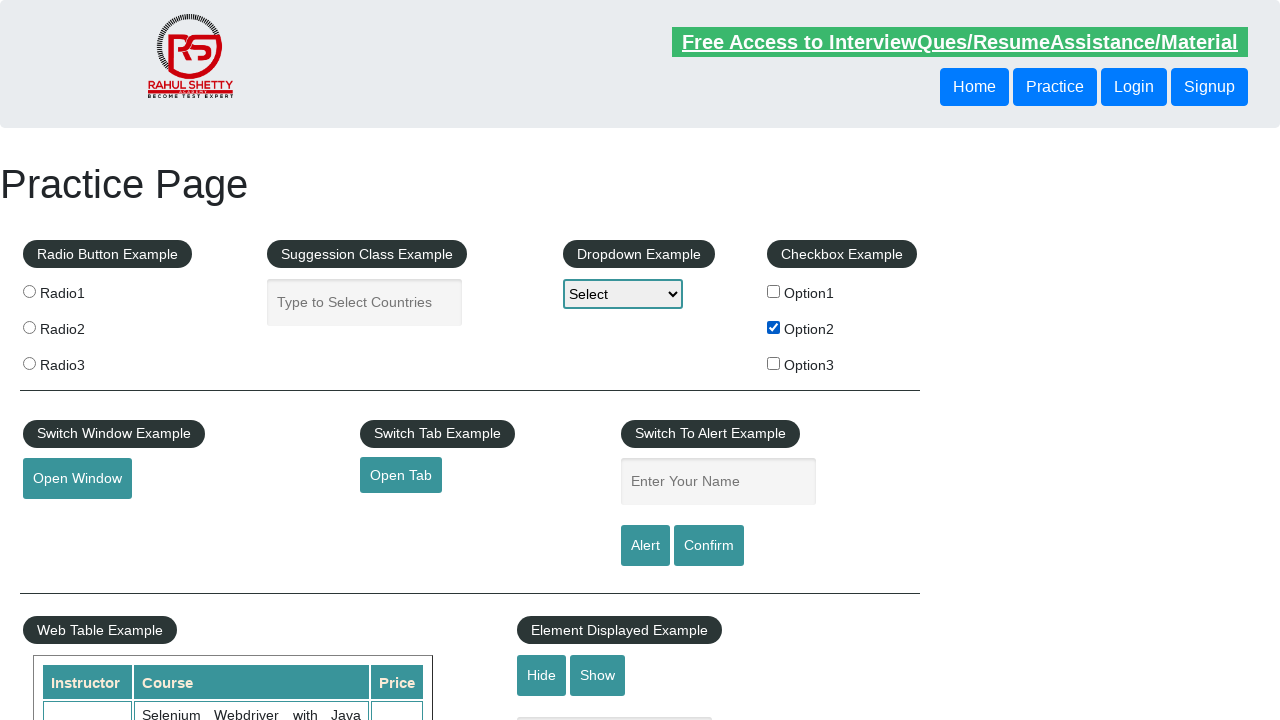

Clicked checkbox Option2 again to uncheck it at (774, 327) on input[id*='Option2']
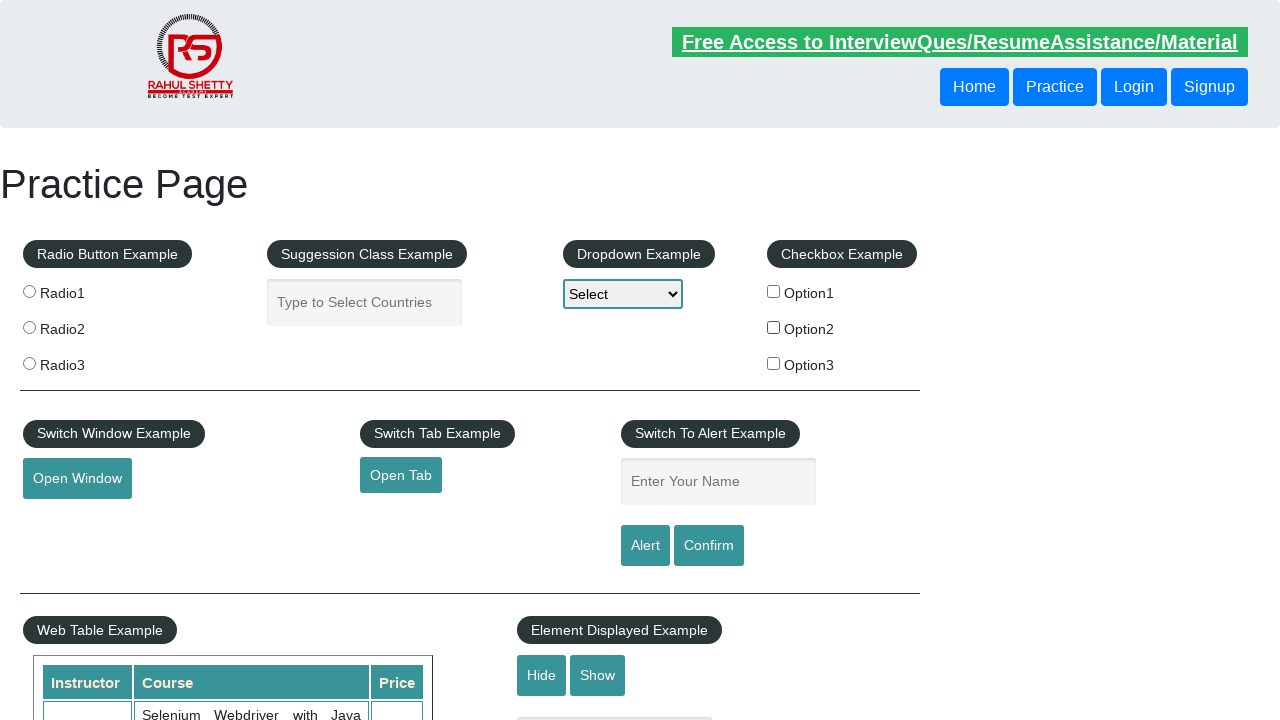

Verified checkbox Option2 is unchecked
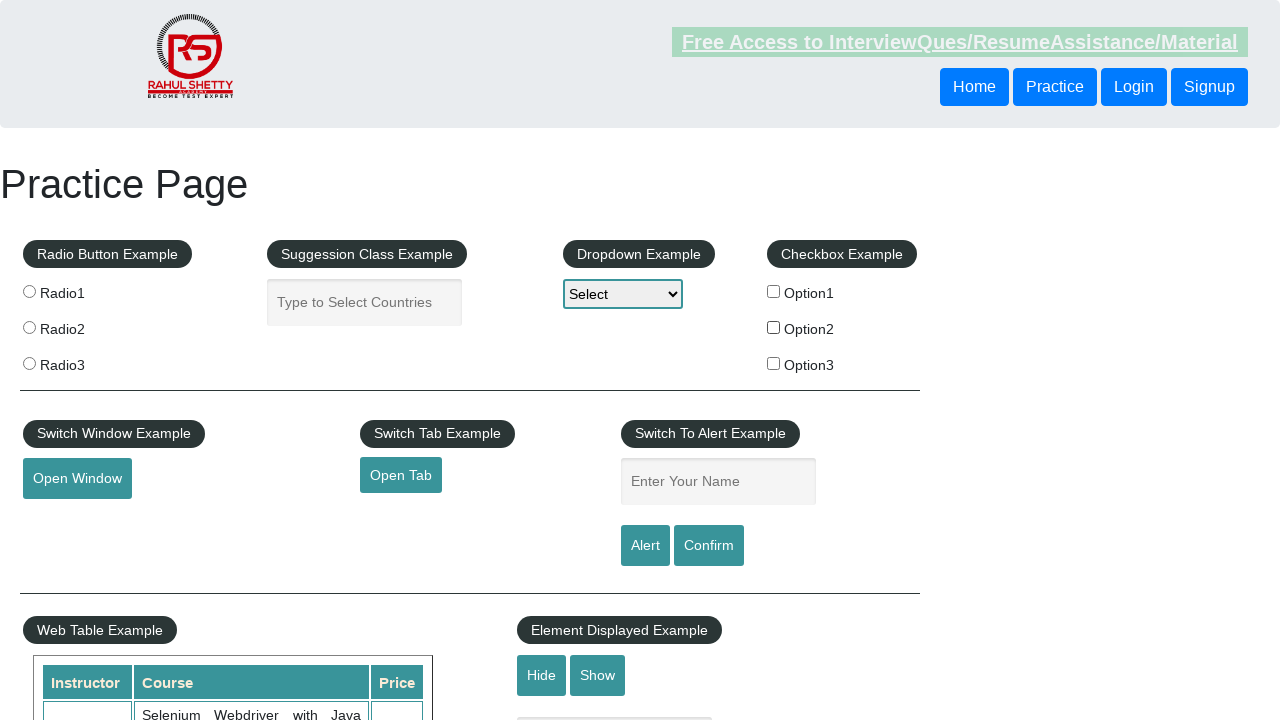

Located all checkboxes on the page
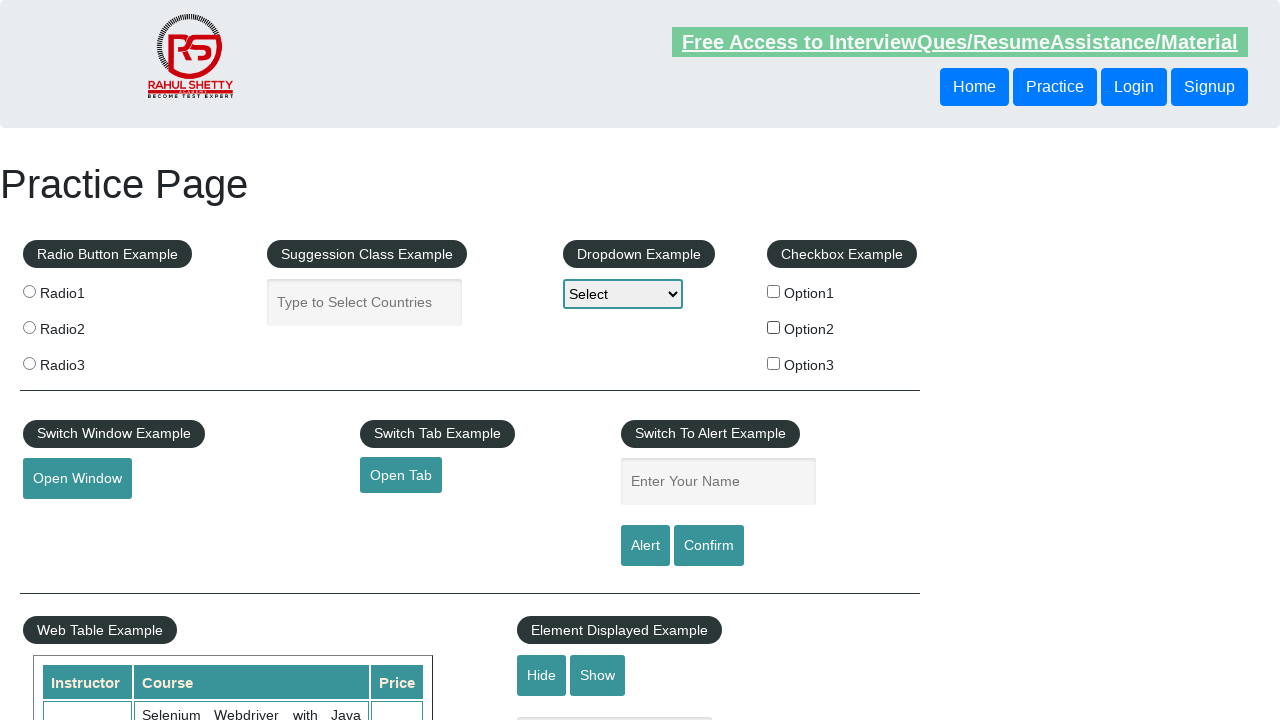

Counted 3 total checkboxes on the page
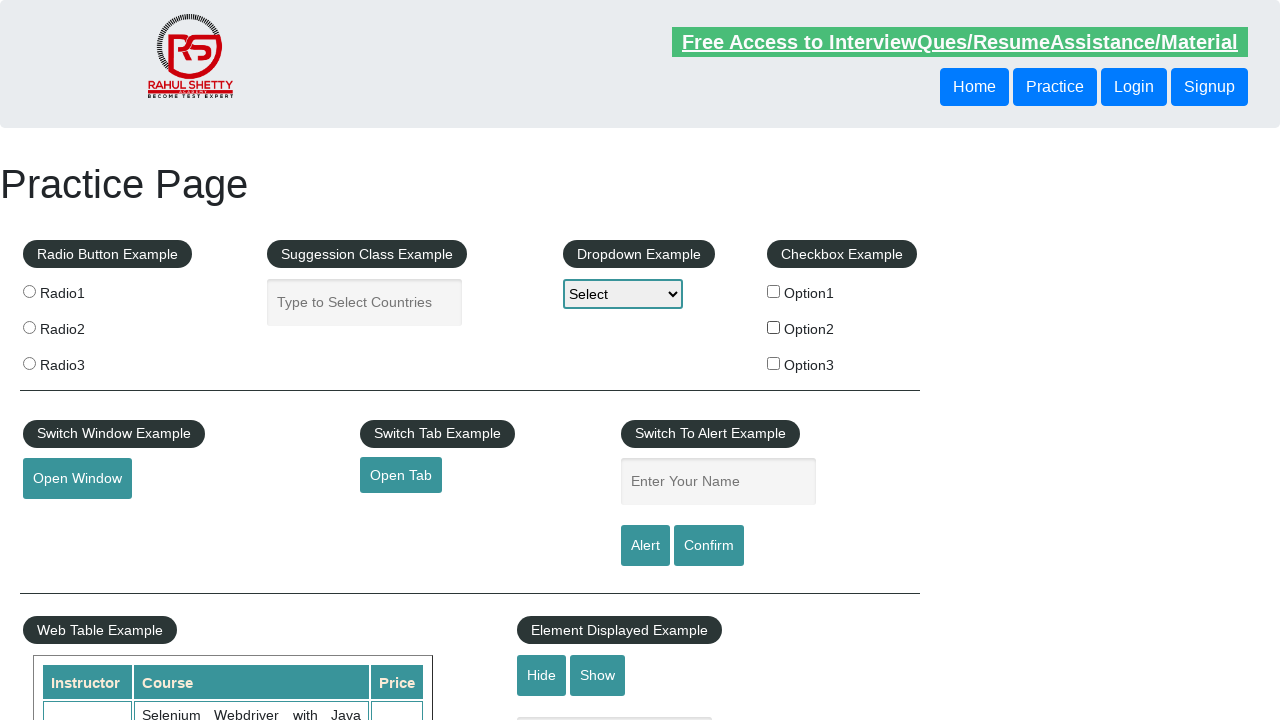

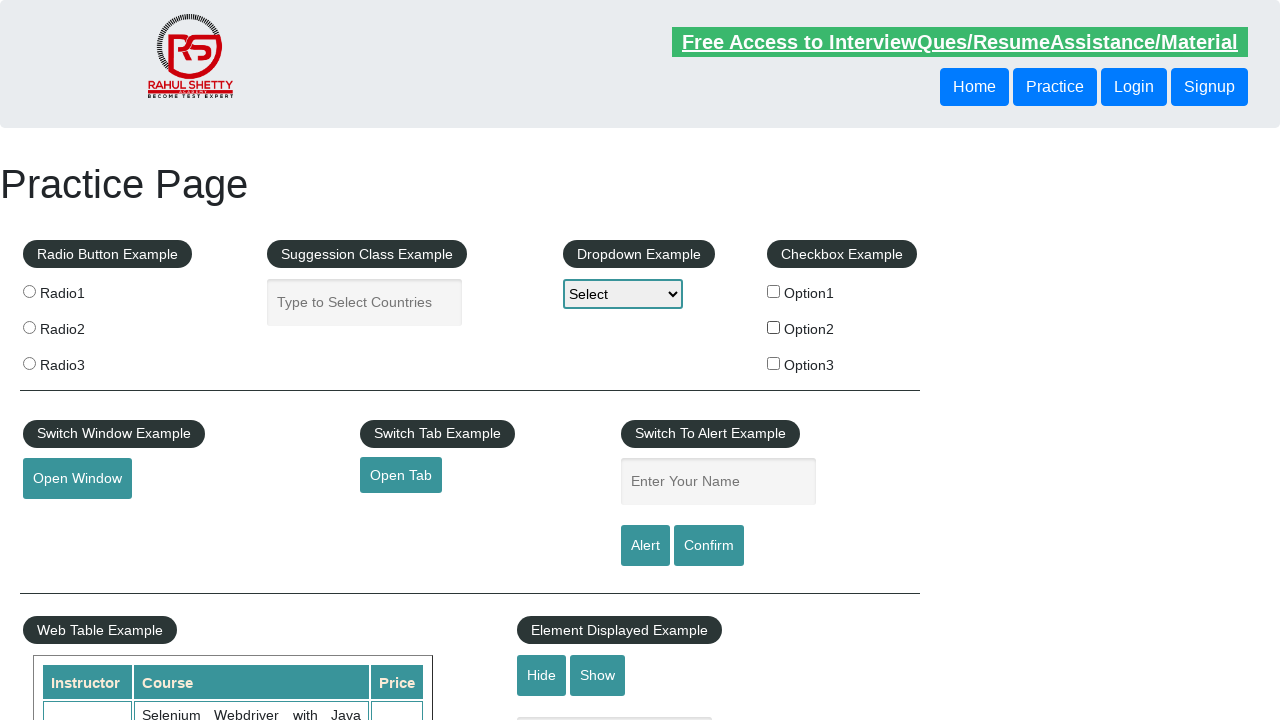